Tests registration form validation with mismatched confirmation email by entering different emails and verifying error message

Starting URL: https://alada.vn/tai-khoan/dang-ky.html

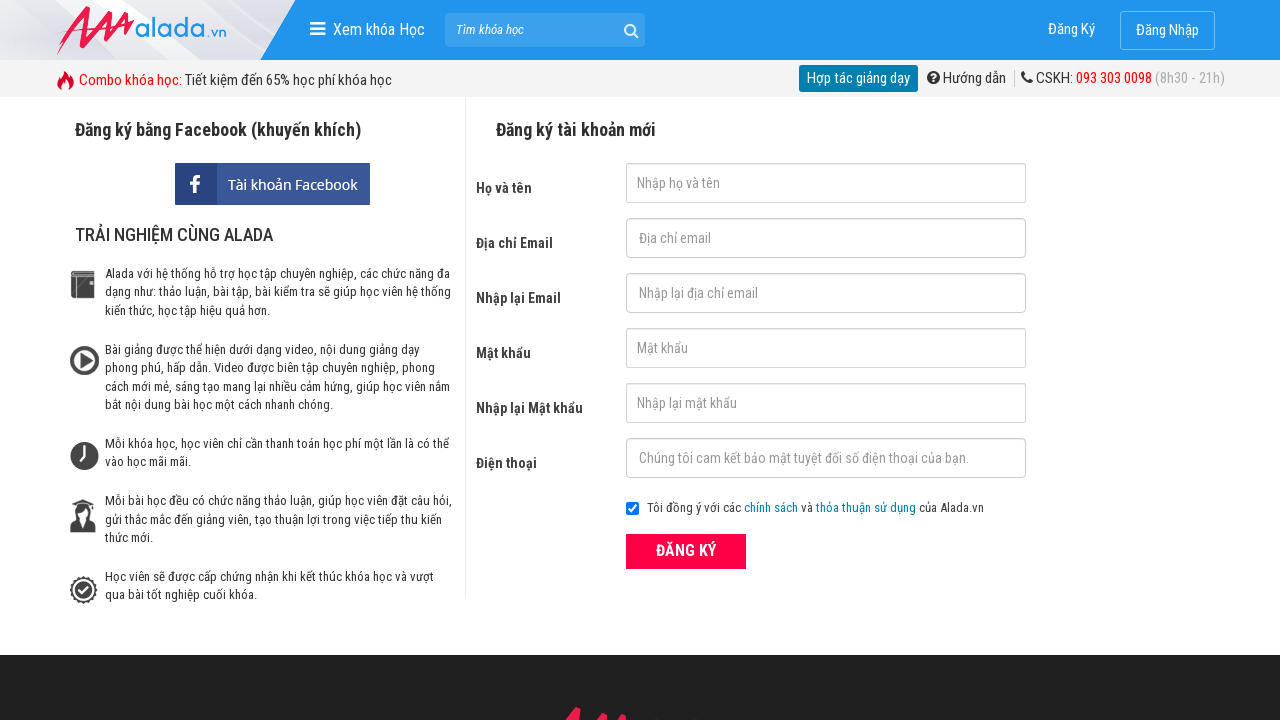

Filled firstname field with 'Quang Hoang' on #txtFirstname
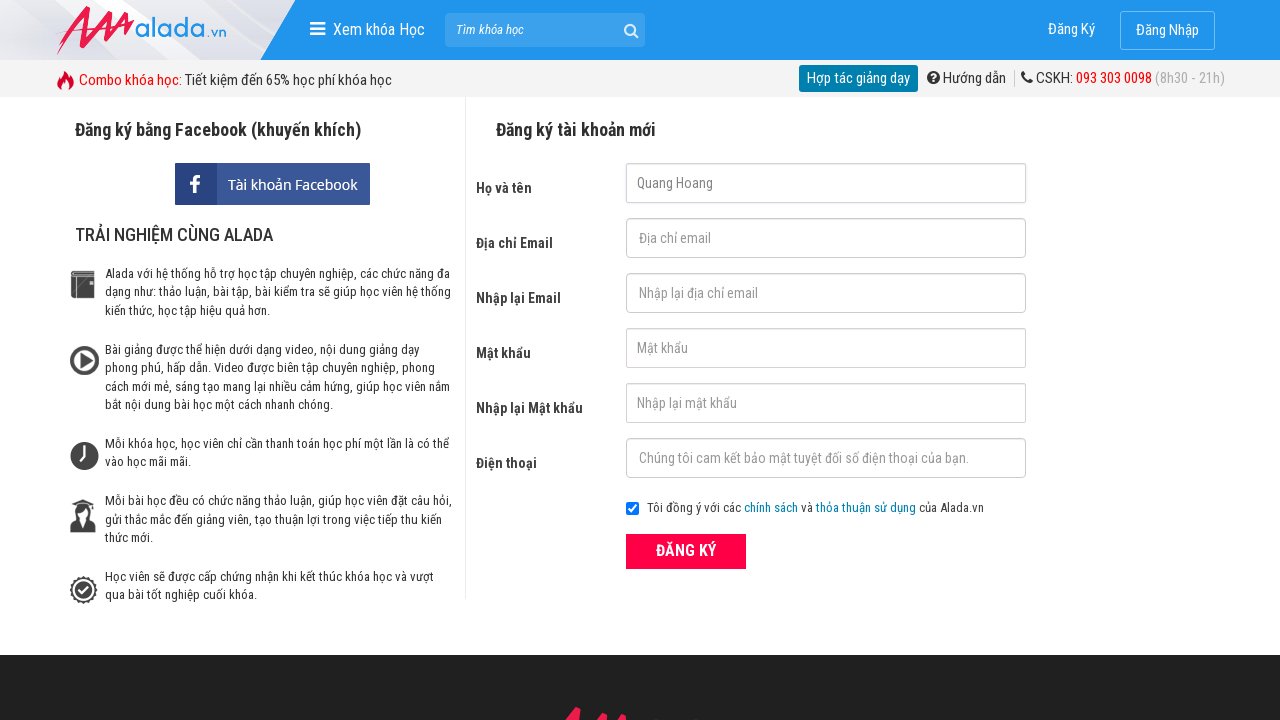

Filled email field with 'test123@example.com' on #txtEmail
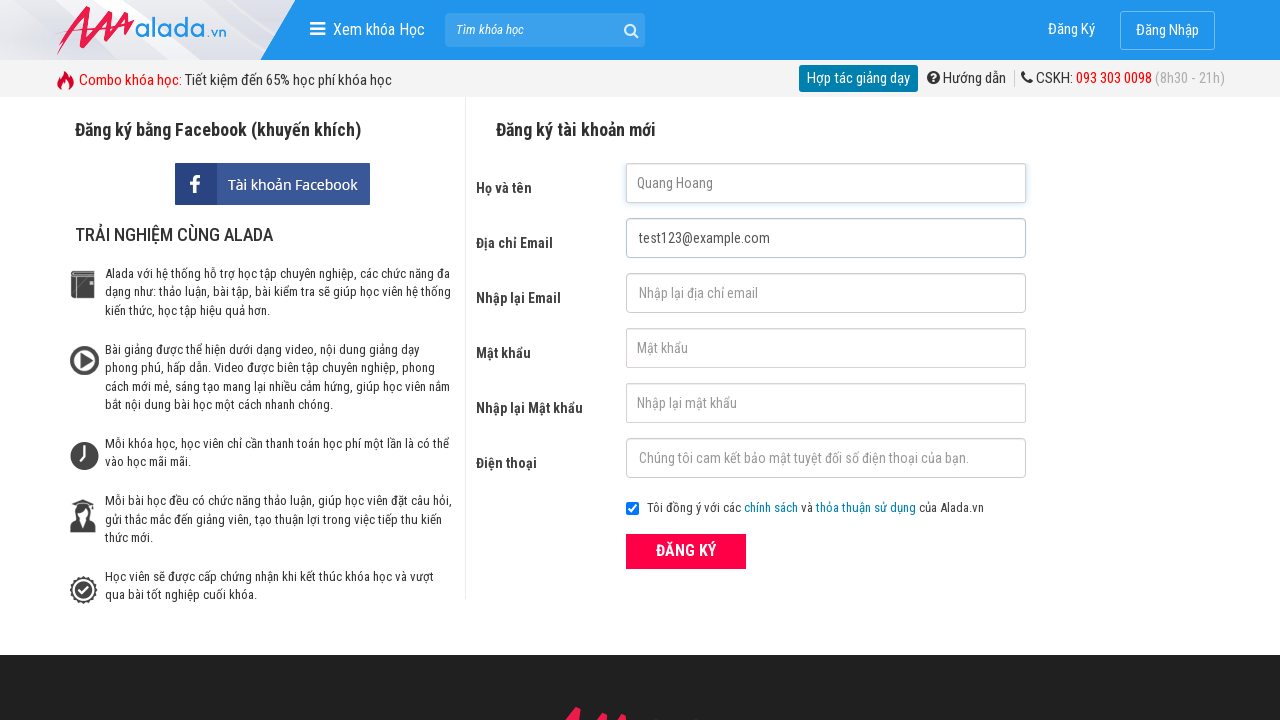

Filled confirmation email field with 'different@example.com' to create mismatch on #txtCEmail
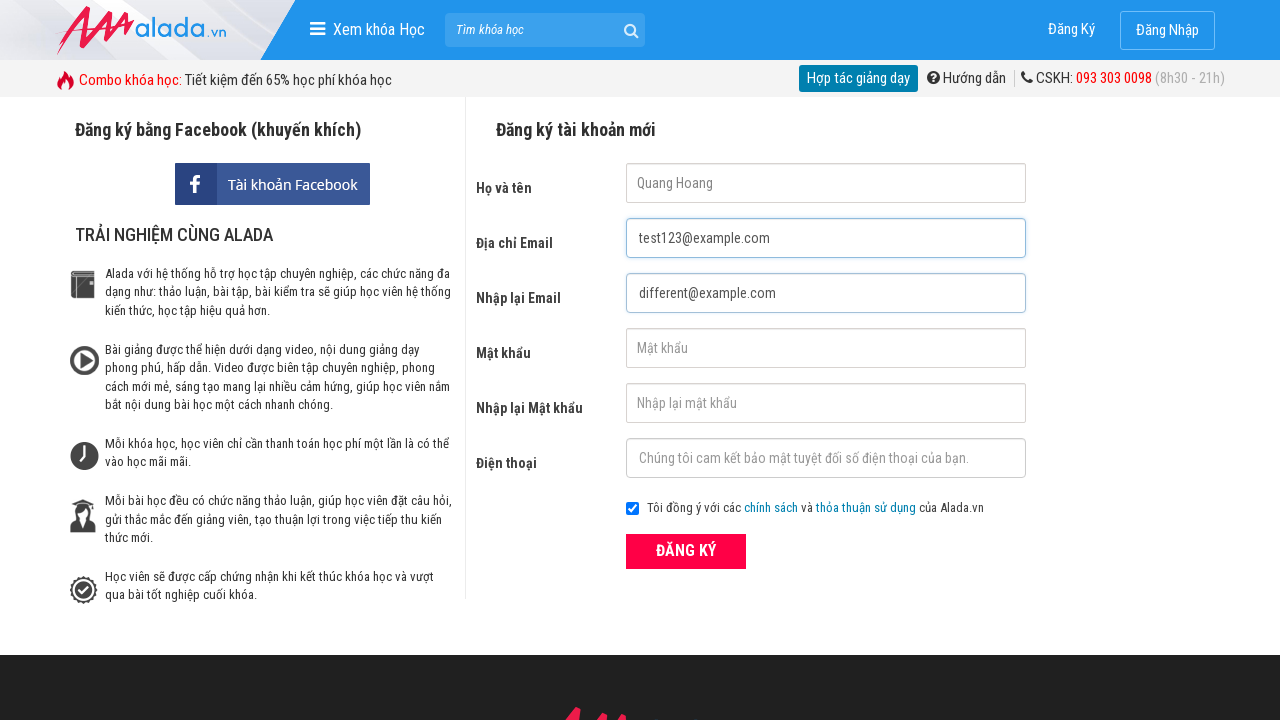

Filled password field with 'quanghoang@1' on #txtPassword
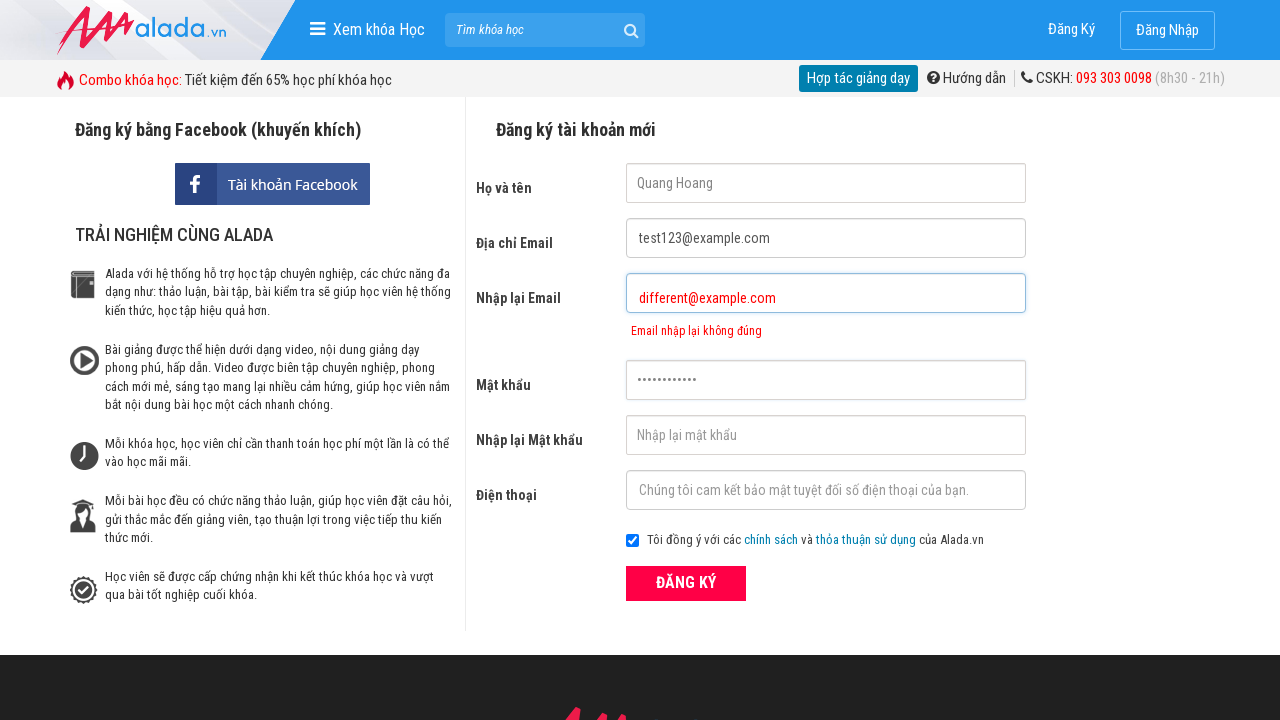

Filled confirmation password field with 'quanghoang@1' on #txtCPassword
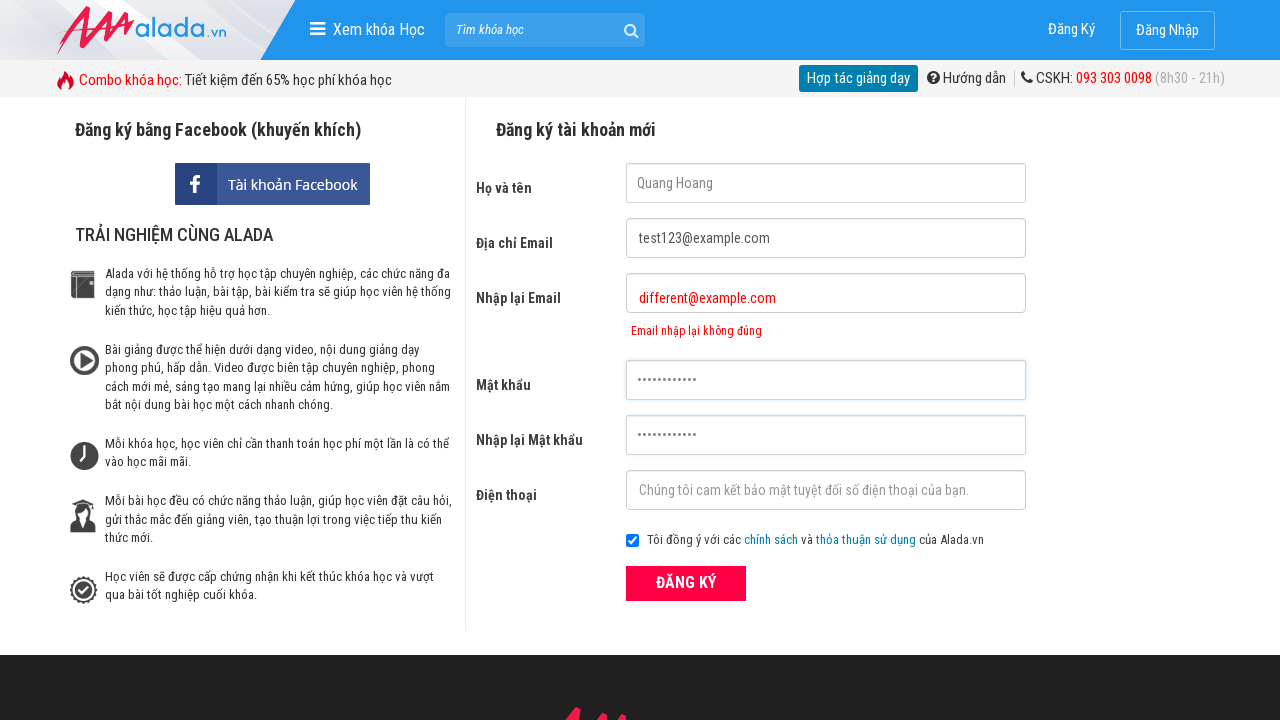

Filled phone field with '0902366775' on #txtPhone
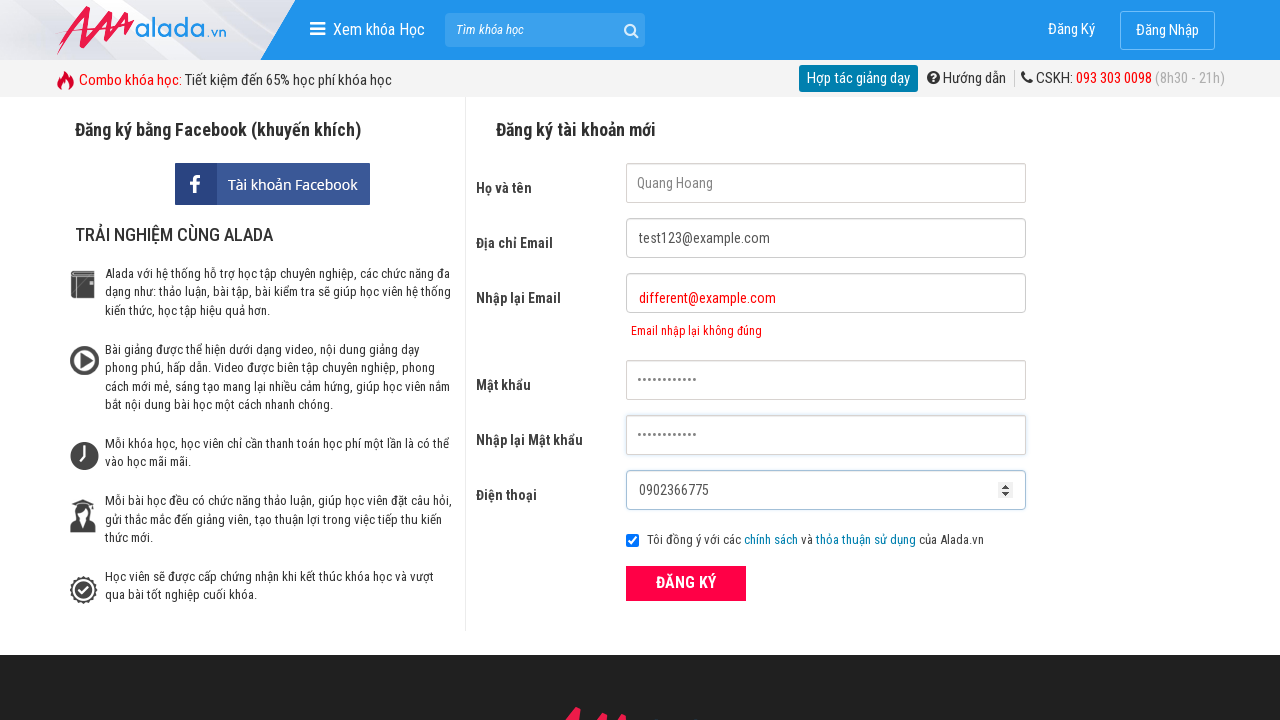

Clicked submit button to register at (686, 583) on xpath=//button[text() = 'ĐĂNG KÝ' and @type='submit']
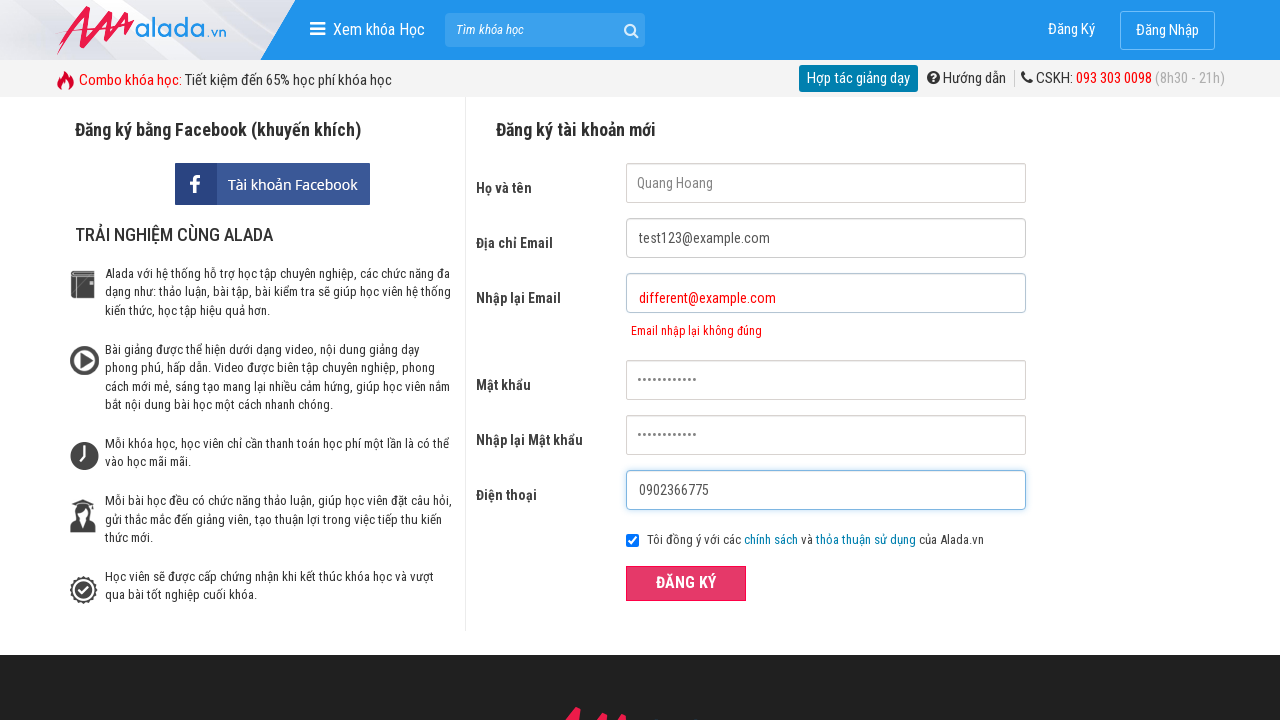

Confirmation email error message appeared, validating form rejection for mismatched emails
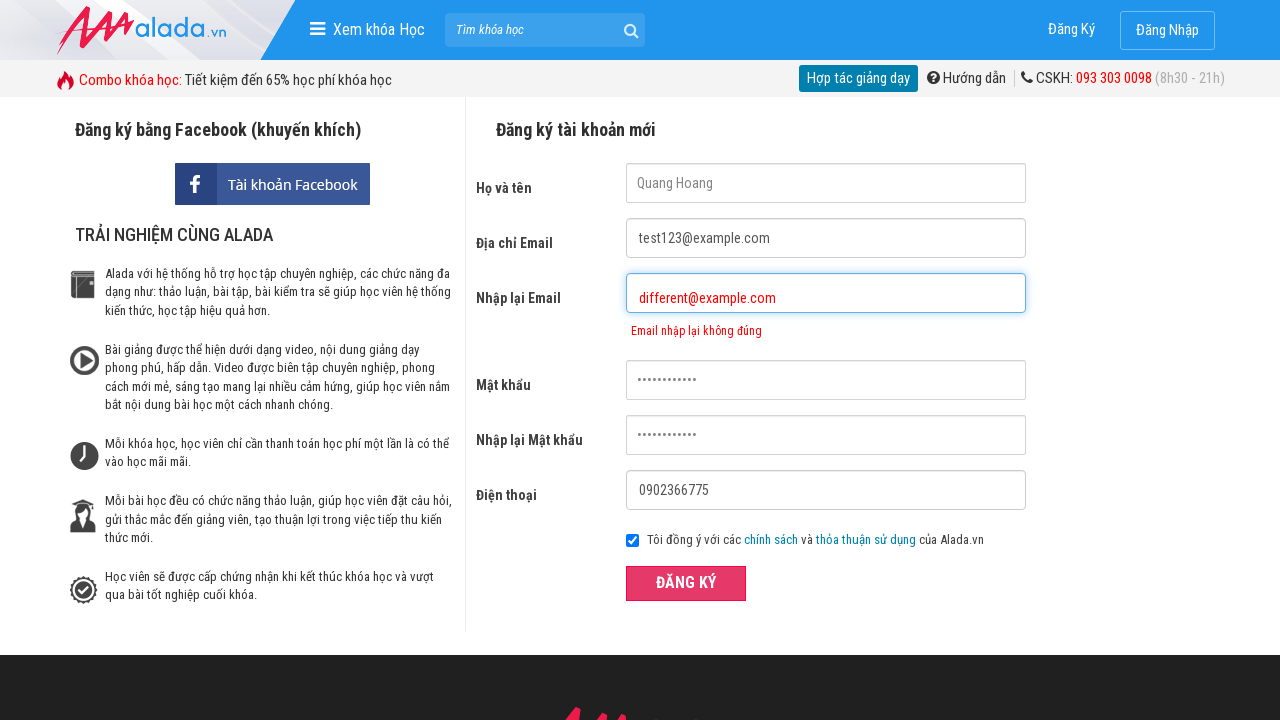

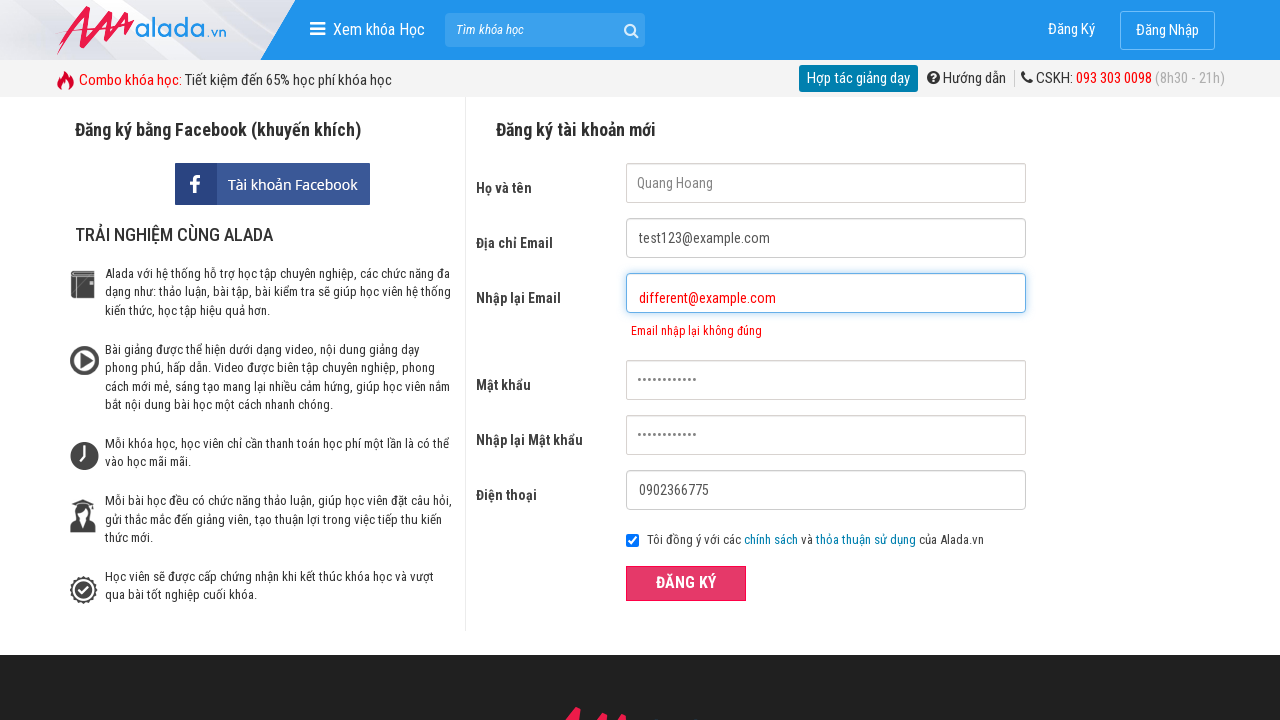